Tests the registration form on Adactin Hotel App by filling in user details, interacting with form elements, and navigating between registration and login pages

Starting URL: https://adactinhotelapp.com/Register.php

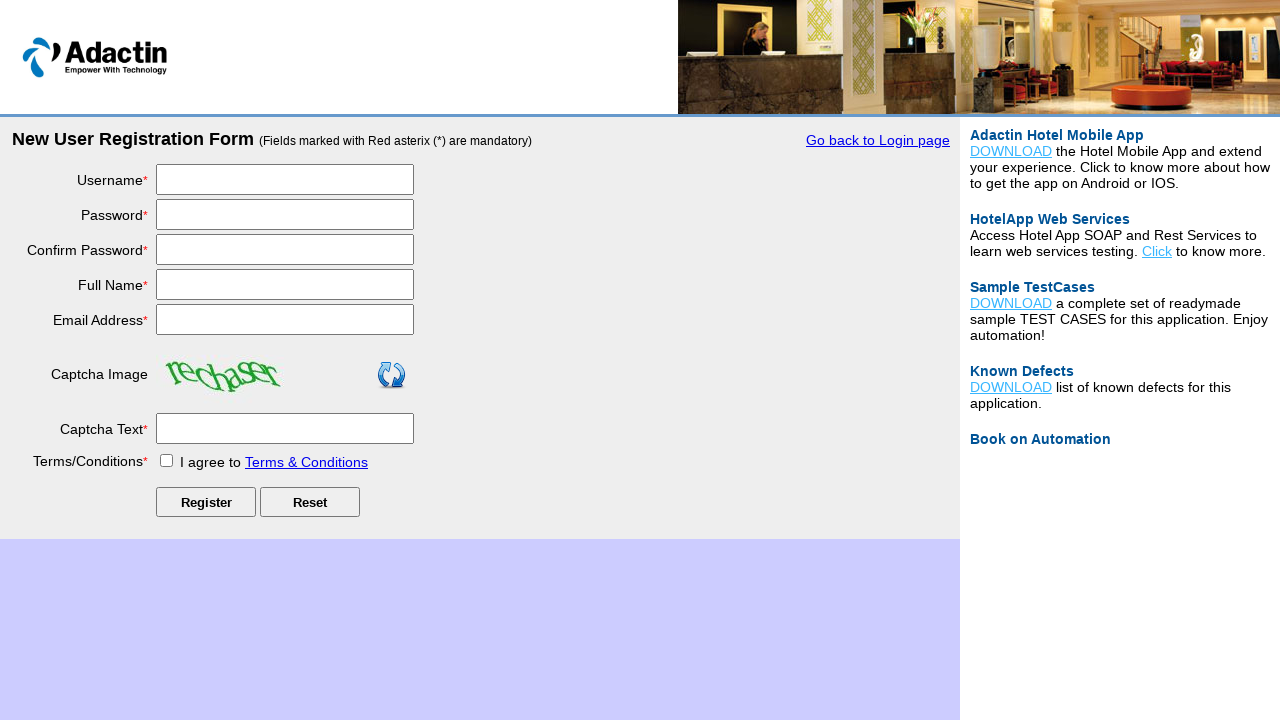

Filled username field with 'Besant Technologies' on #username
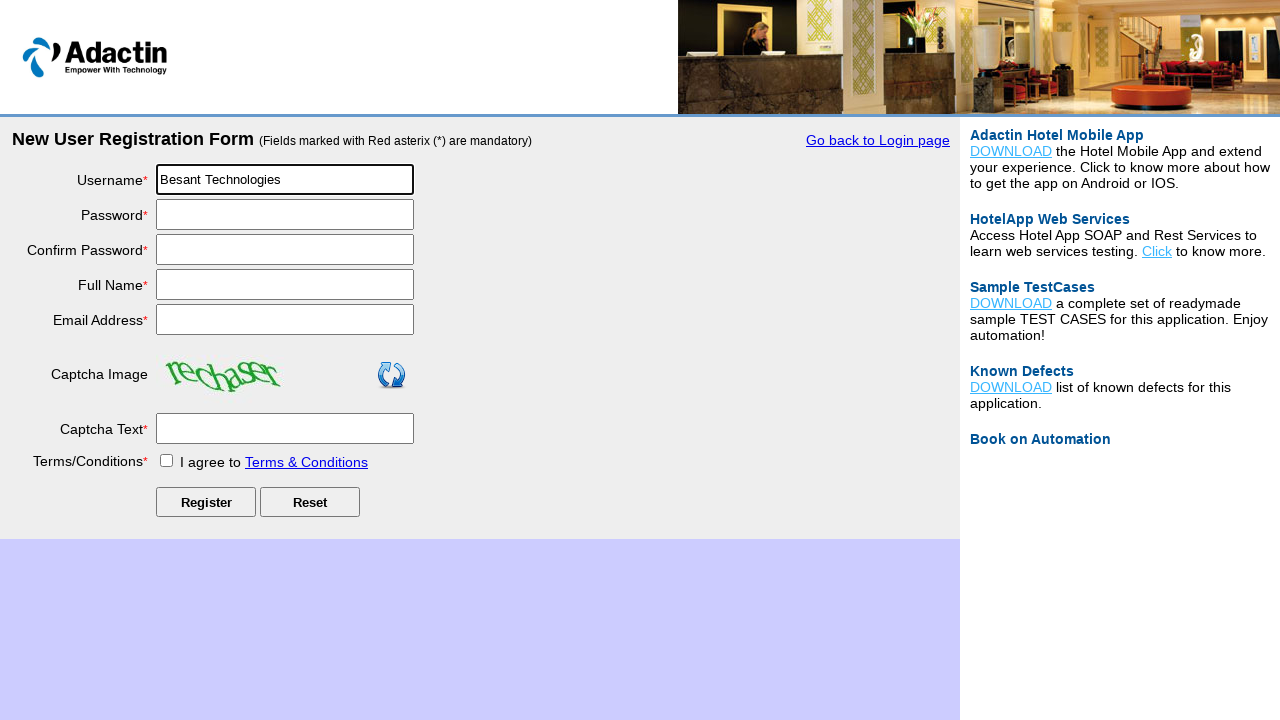

Filled full name field with 'Besant Technologies' on input[name='full_name']
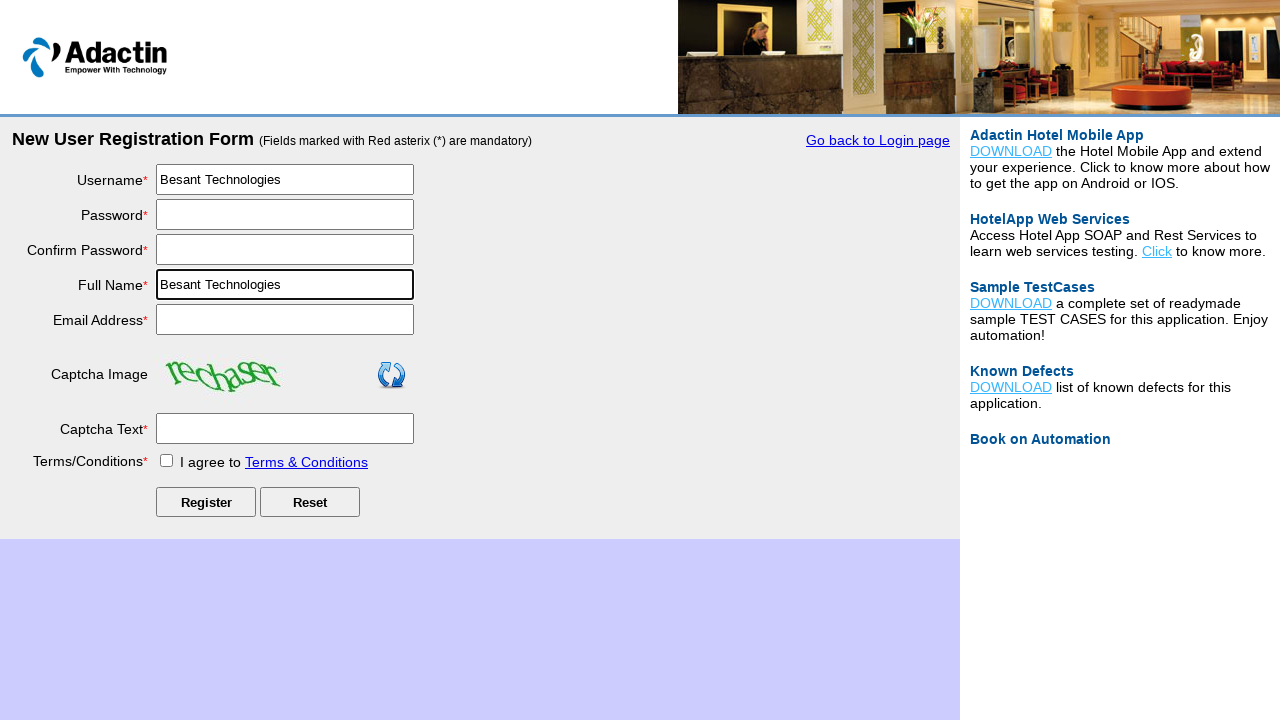

Filled password field with 'ABCDFEGH' on (//input[@type='password'])[1]
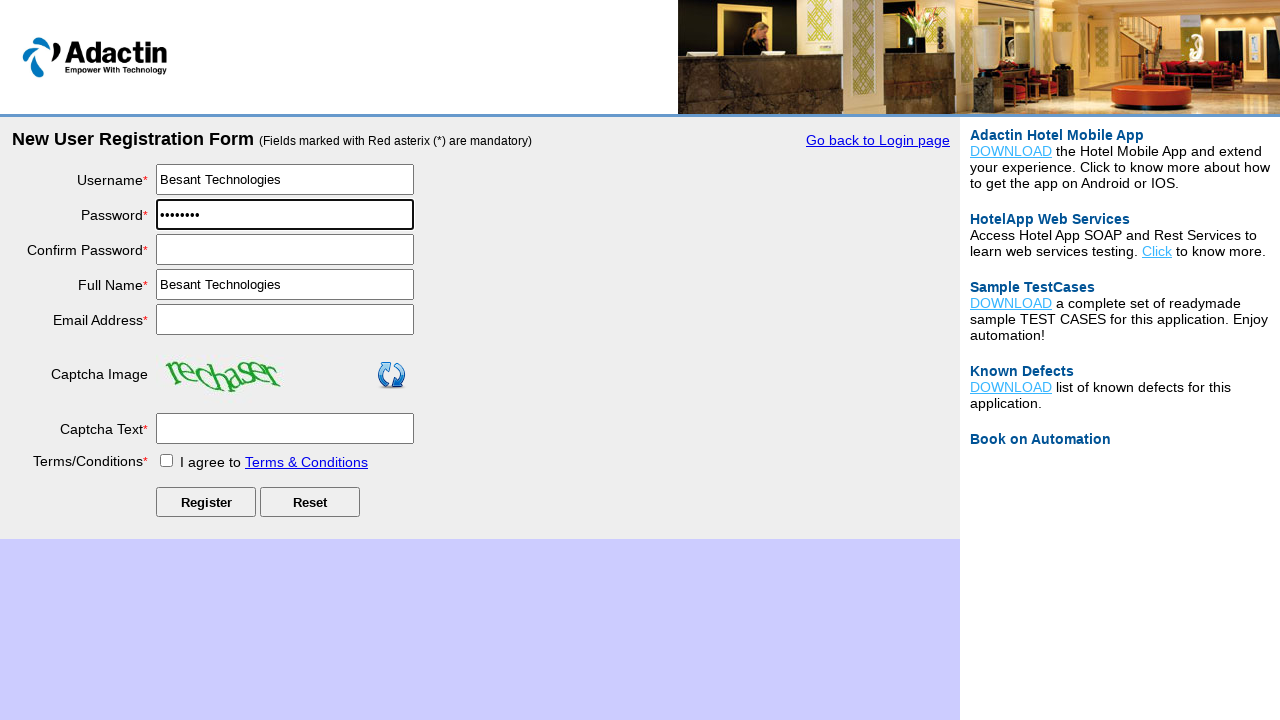

Filled confirm password field with 'ABCDFEGH' on (//input[@type='password'])[2]
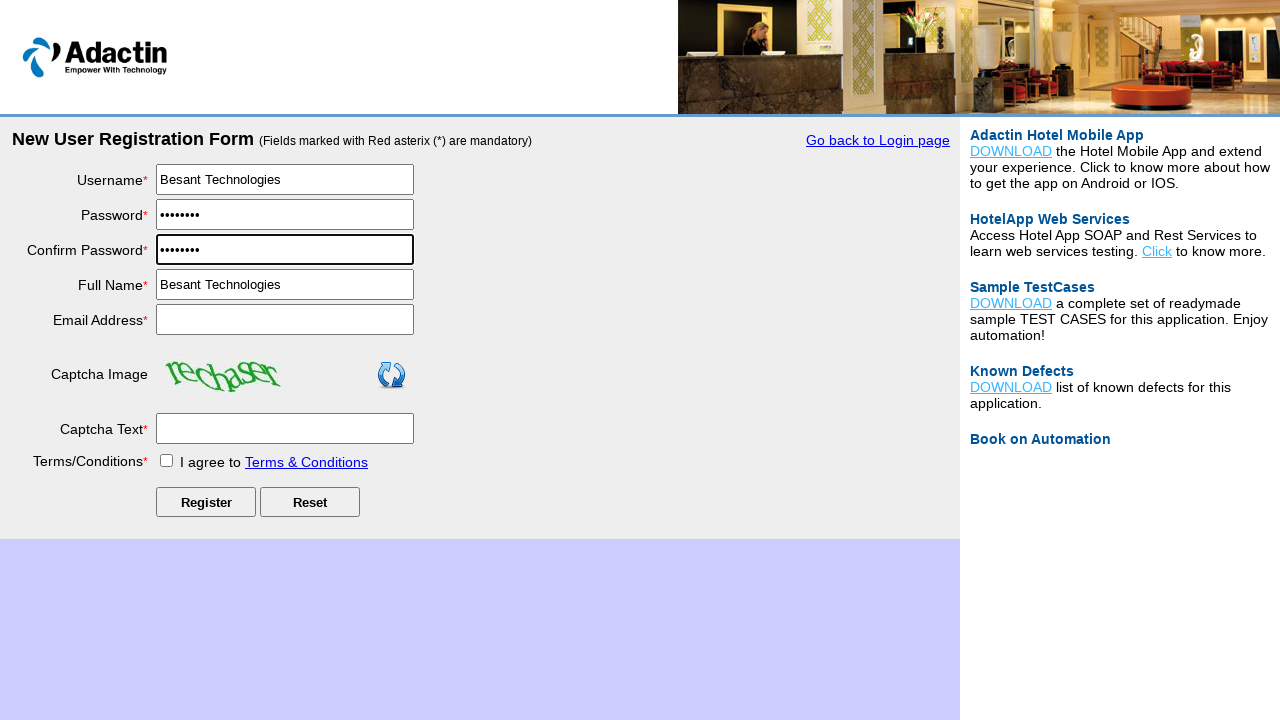

Clicked terms and conditions checkbox at (166, 460) on xpath=//input[@type='checkbox']
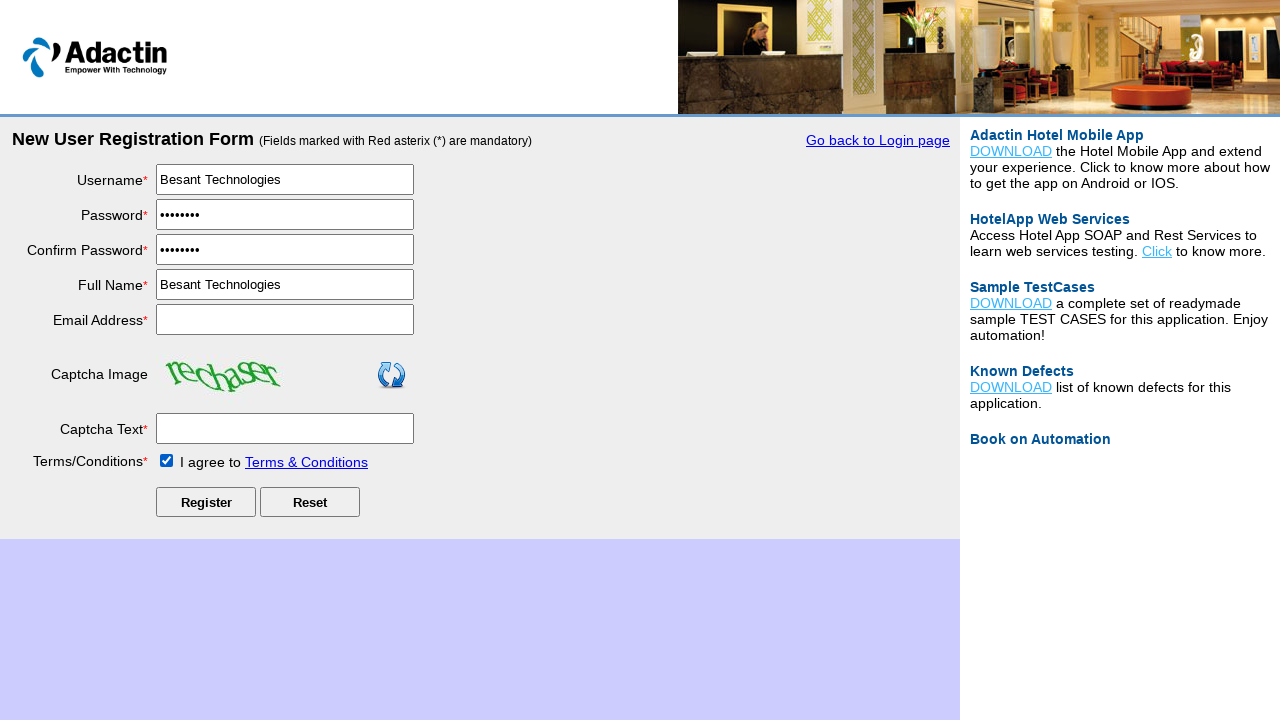

Retrieved mandatory fields text: (Fields marked with Red asterix (*) are mandatory)
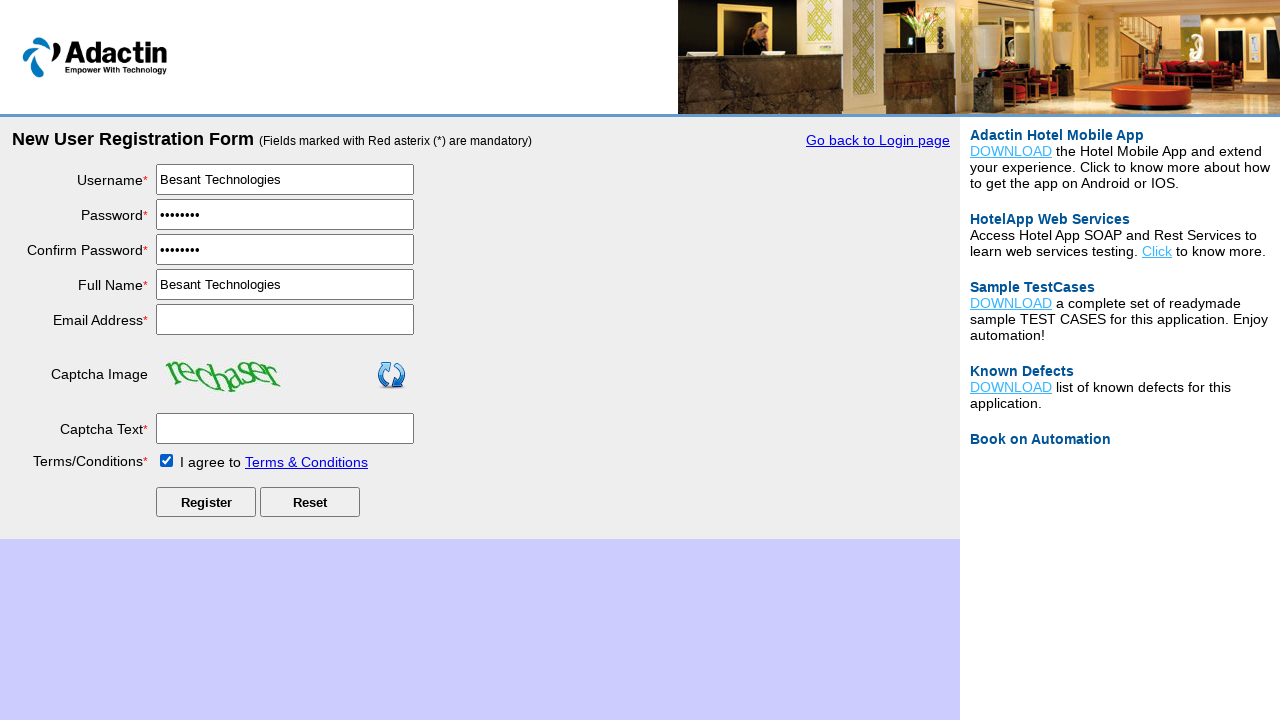

Retrieved text containing '(Fields marked with'
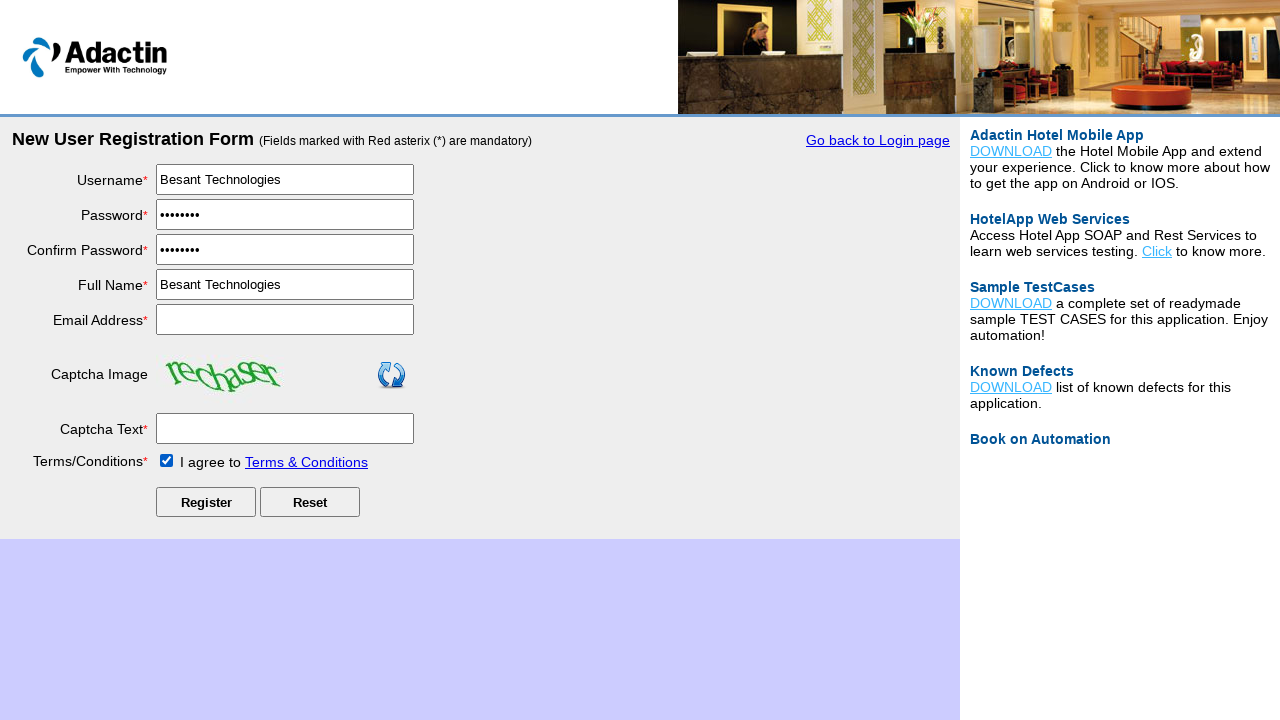

Clicked 'Go back to Login page' link to navigate back to login page at (878, 140) on text=Go back to Login page
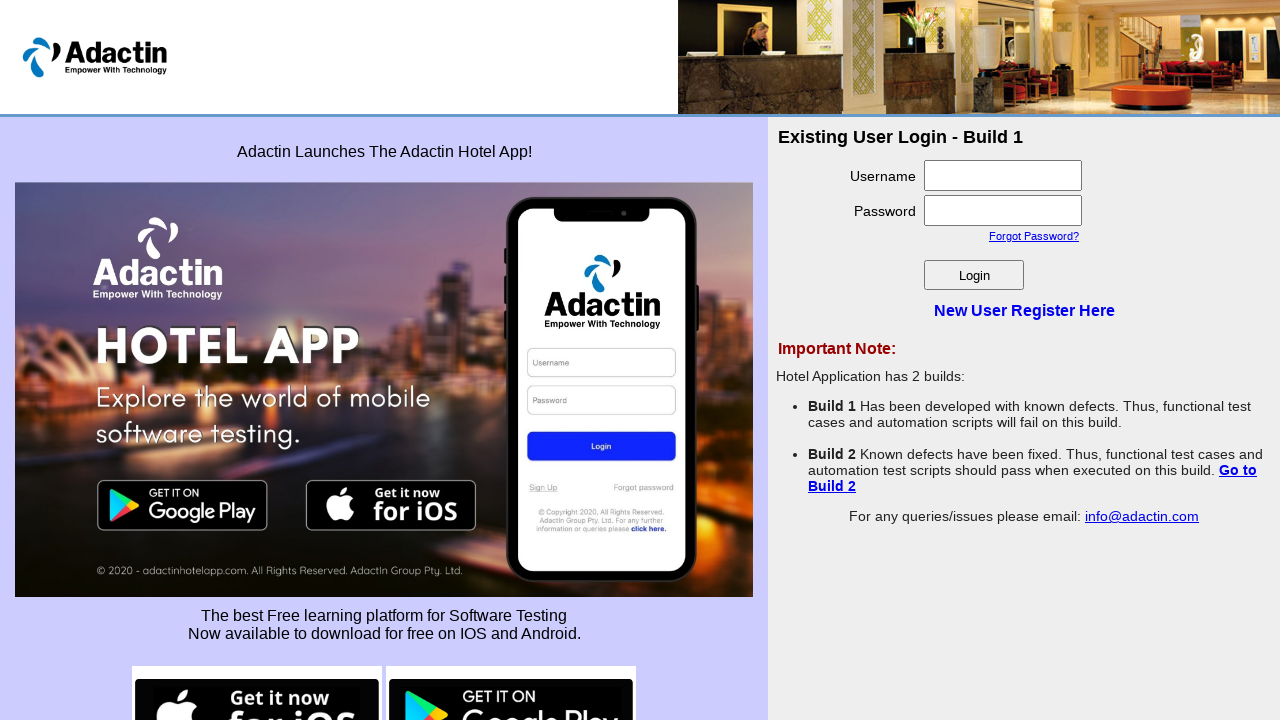

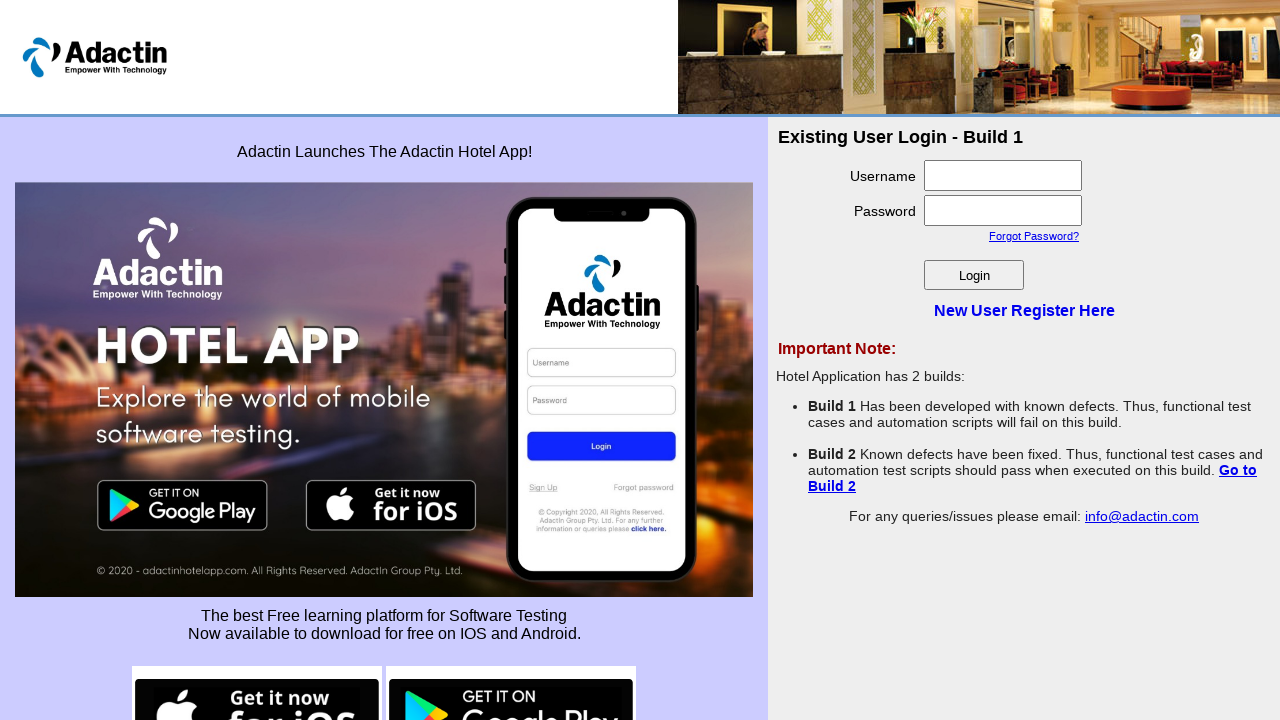